Tests tab switching functionality by clicking on Settings tab and verifying it becomes selected

Starting URL: https://osstep.github.io/locator_getbyrole

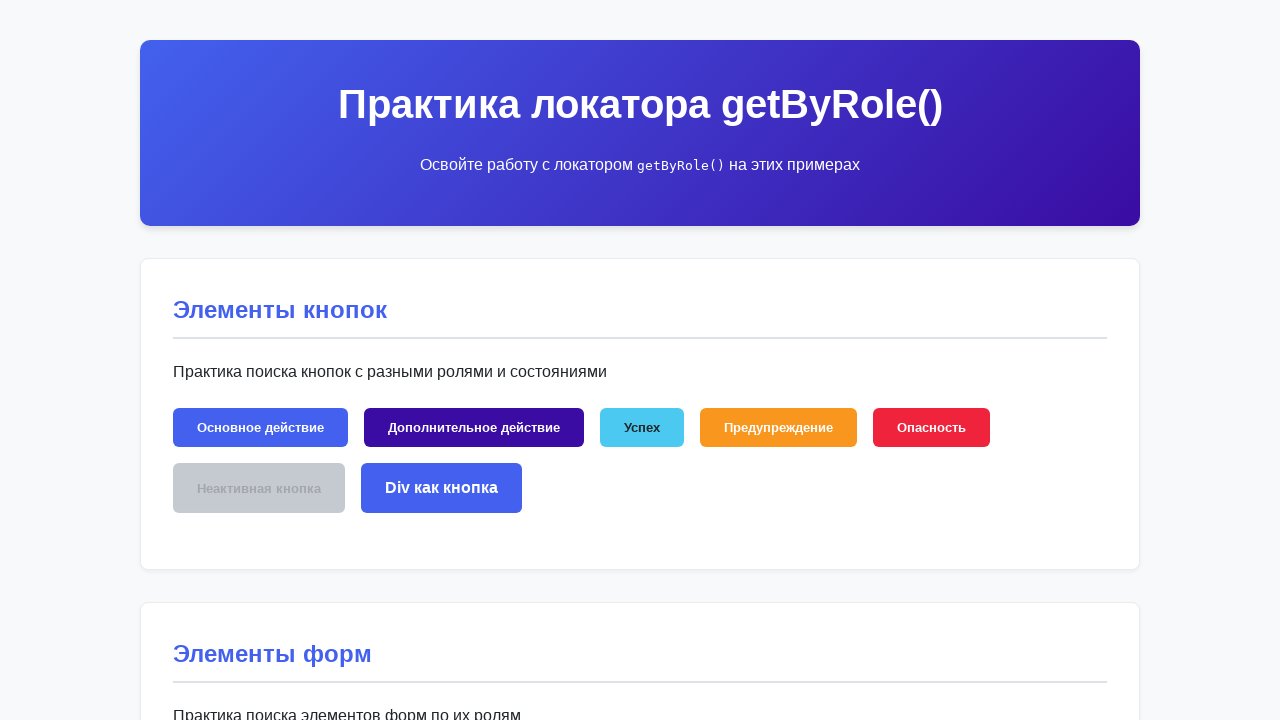

Located Settings tab by role
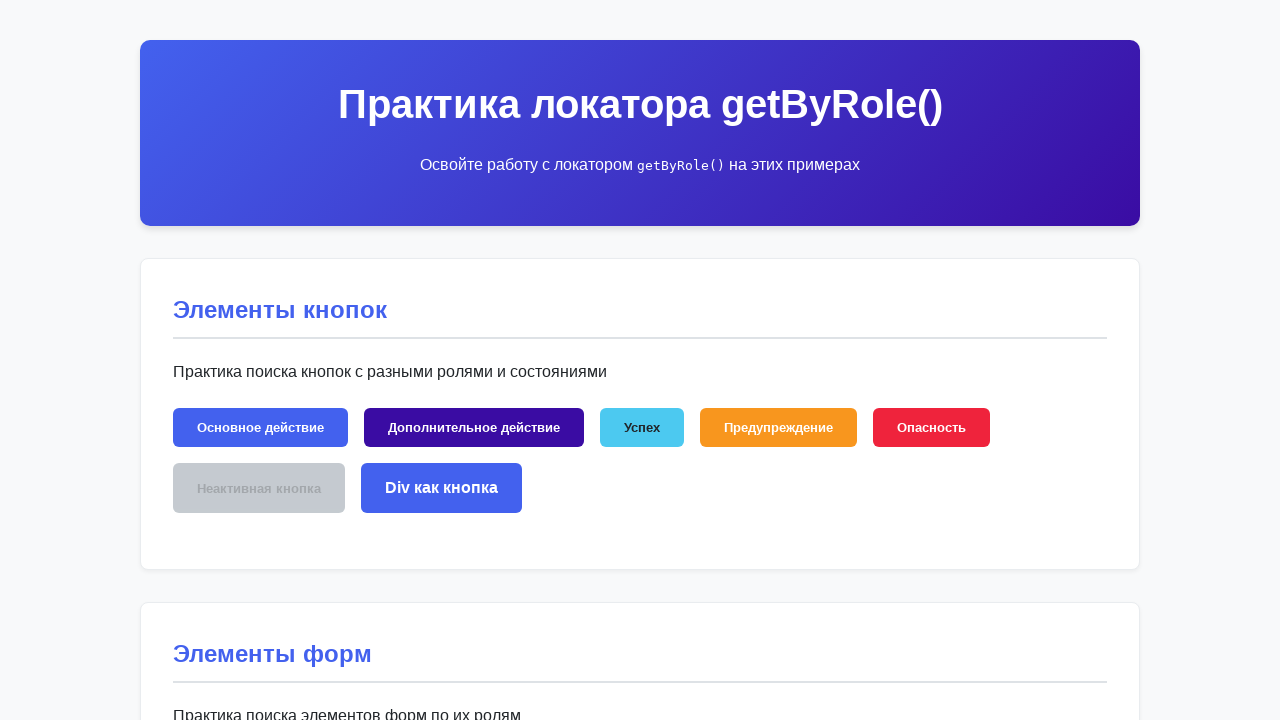

Clicked on Settings tab at (339, 361) on internal:role=tab[name="Настройки"i]
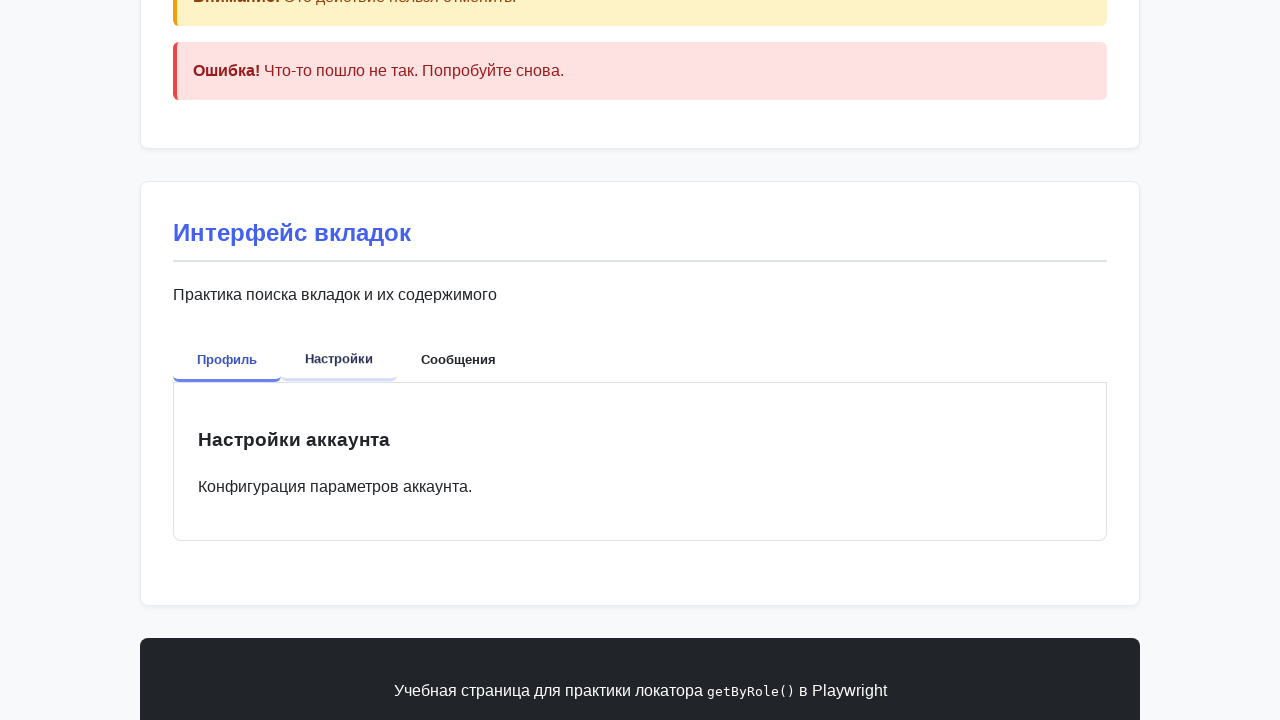

Located settings tab panel
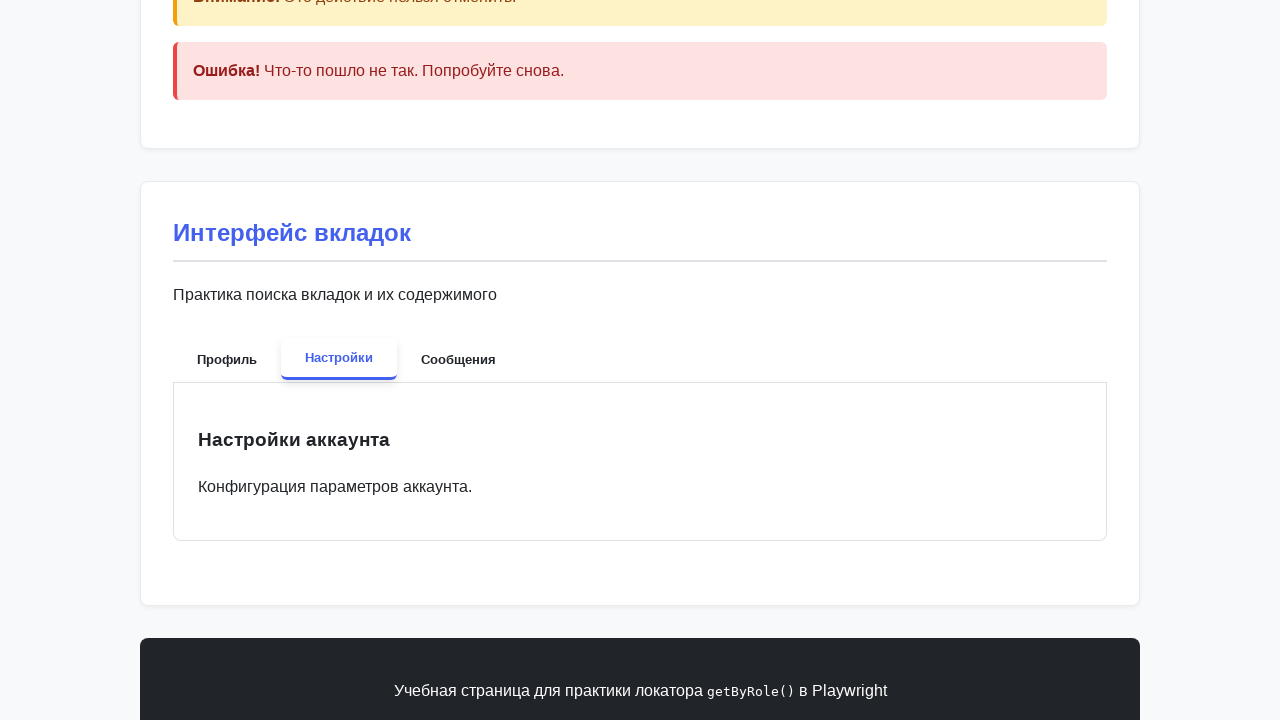

Settings tab panel became visible
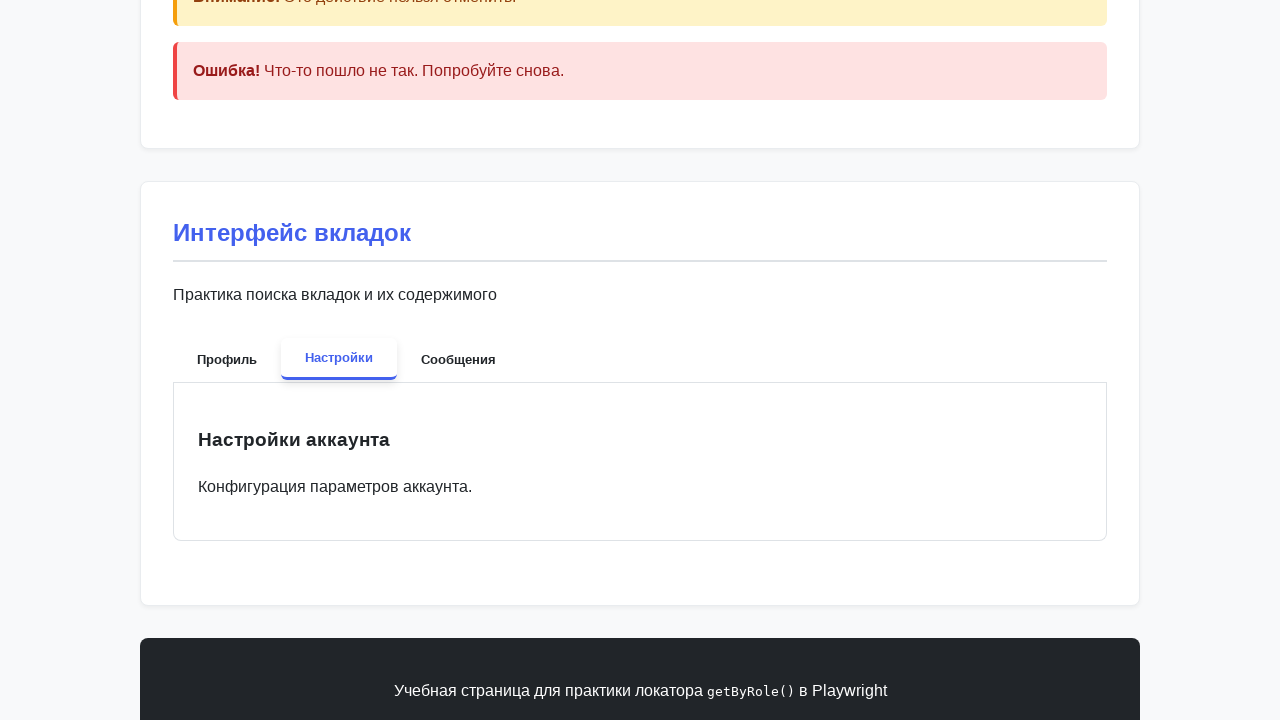

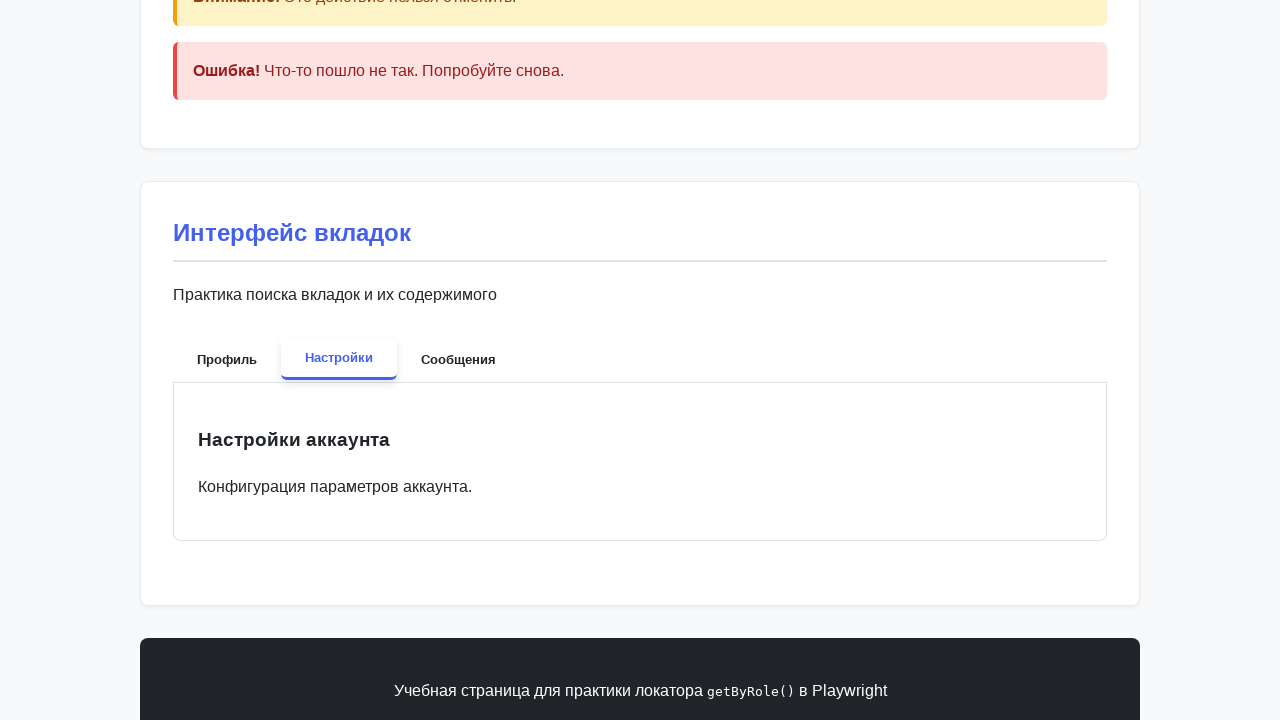